Navigates to Demo Tables page and finds a specific row with username "mkanani" to verify search functionality

Starting URL: http://automationbykrishna.com/

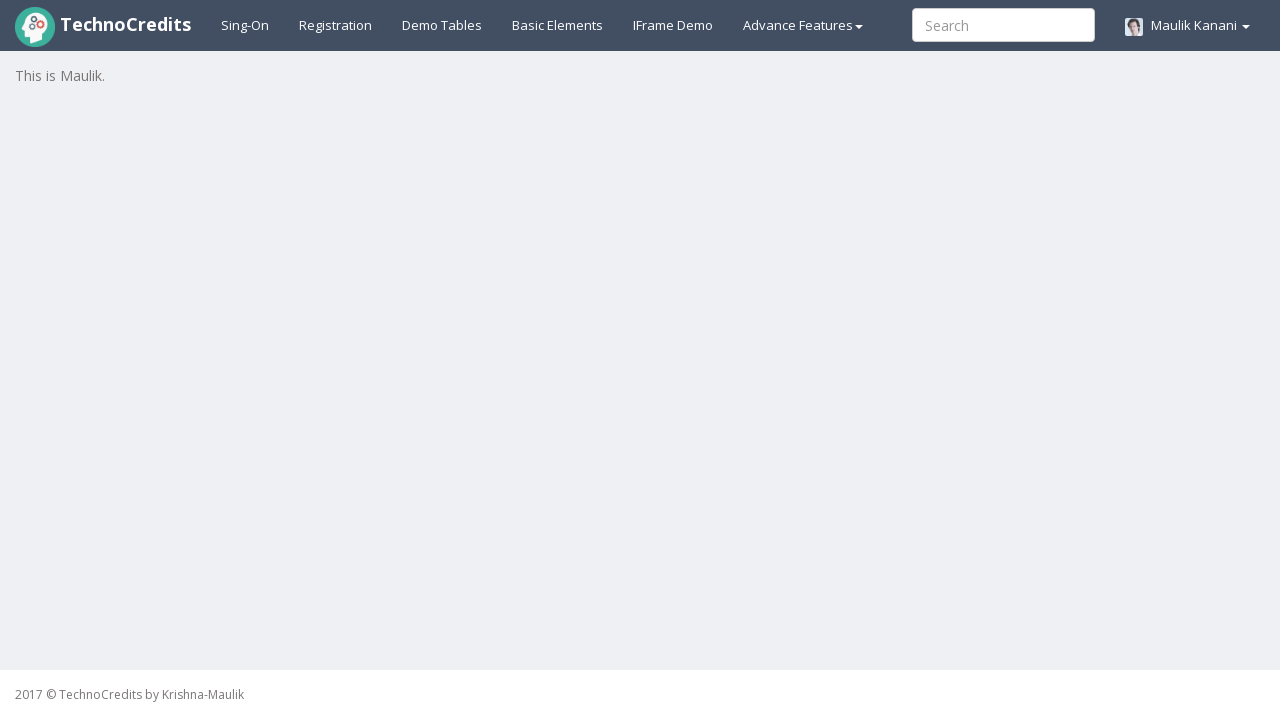

Clicked on Demo Tables link at (442, 25) on text=Demo Tables
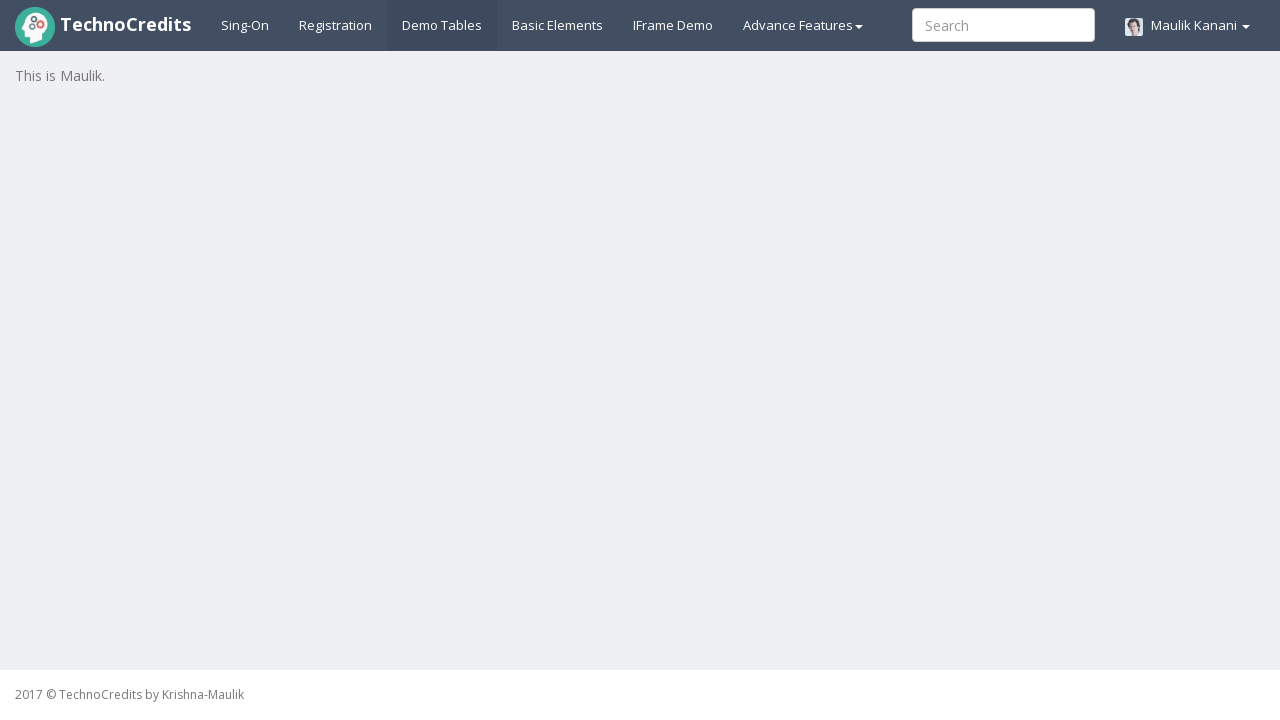

Demo Tables page loaded and table element found
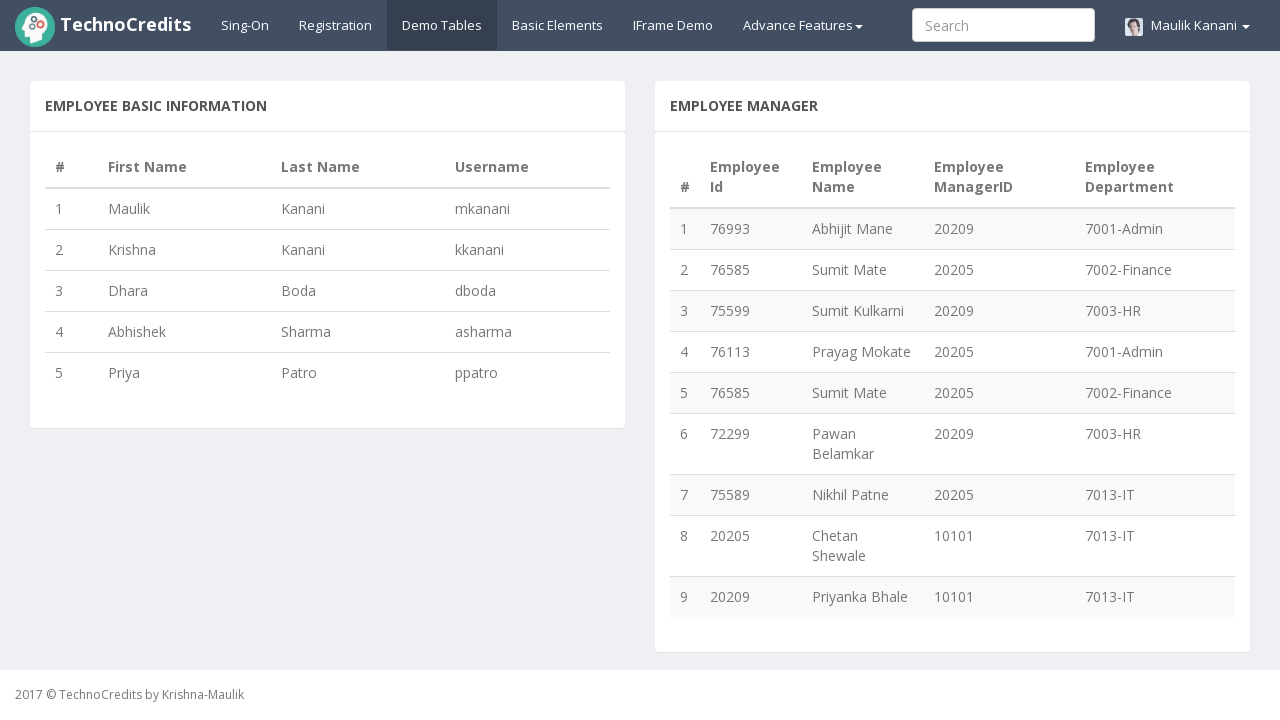

Verified that row with username 'mkanani' exists and is visible in the table
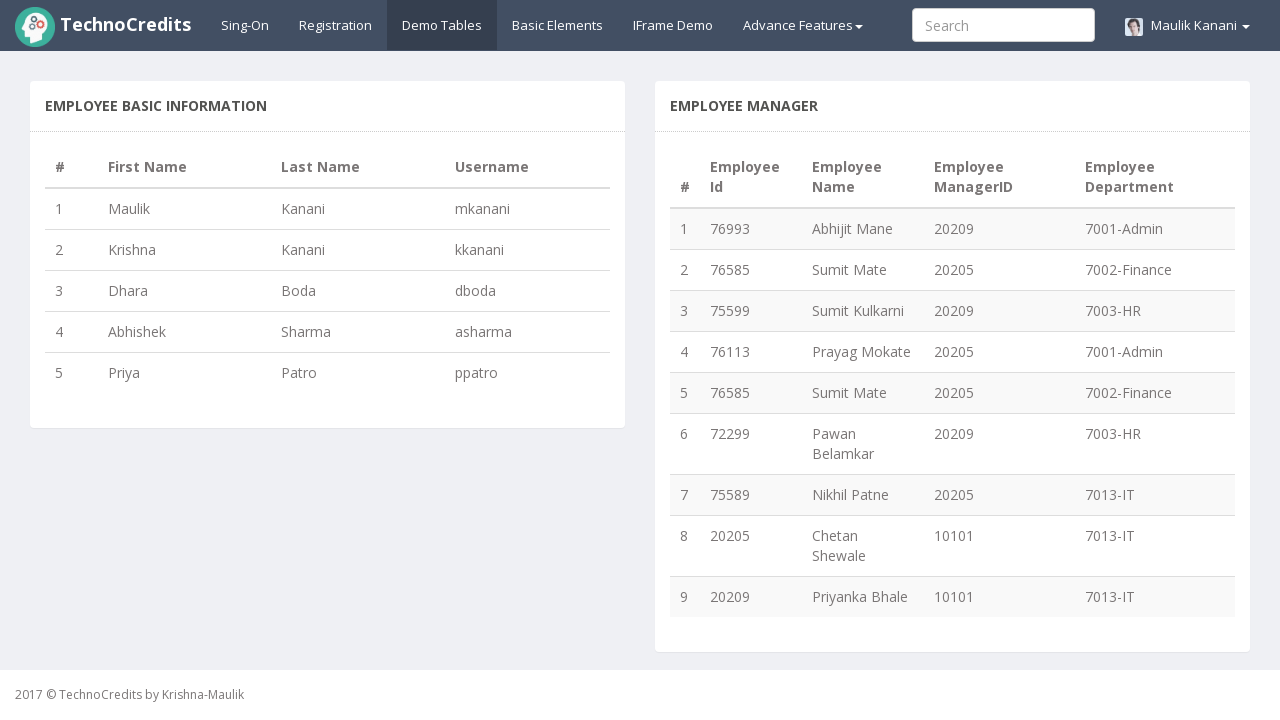

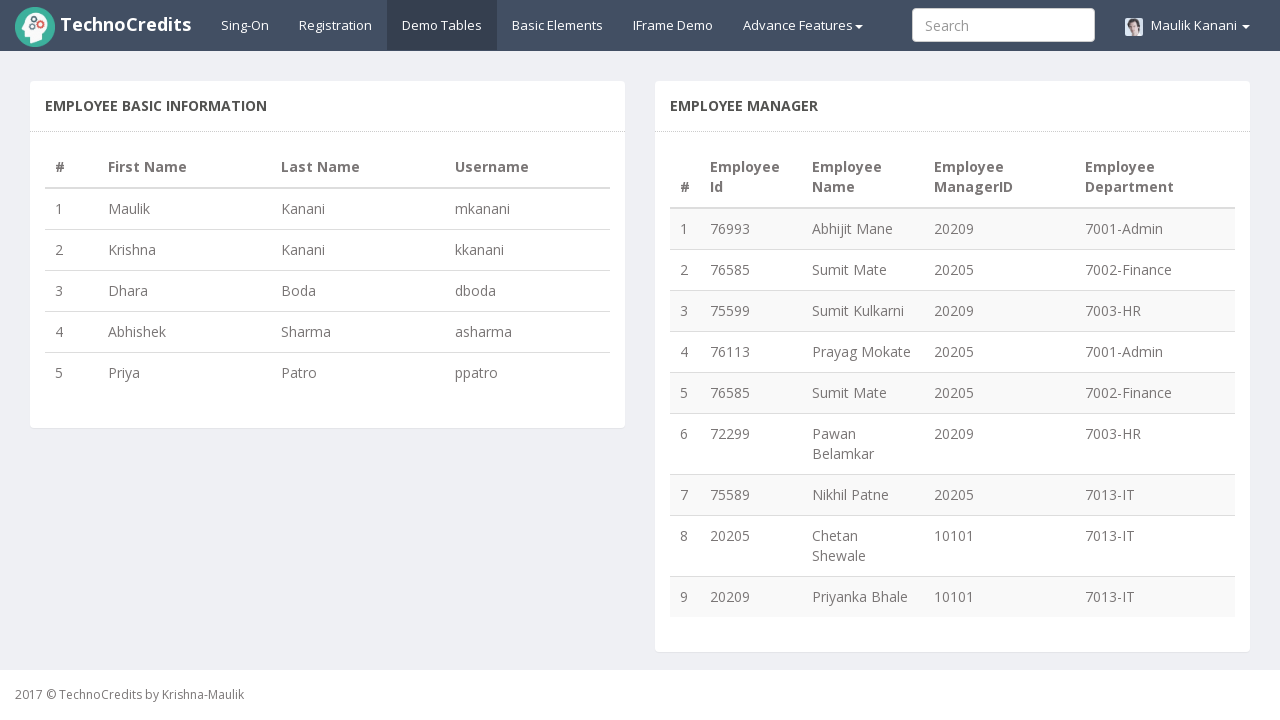